Tests registration form validation with password less than 6 characters

Starting URL: https://alada.vn/tai-khoan/dang-ky.html

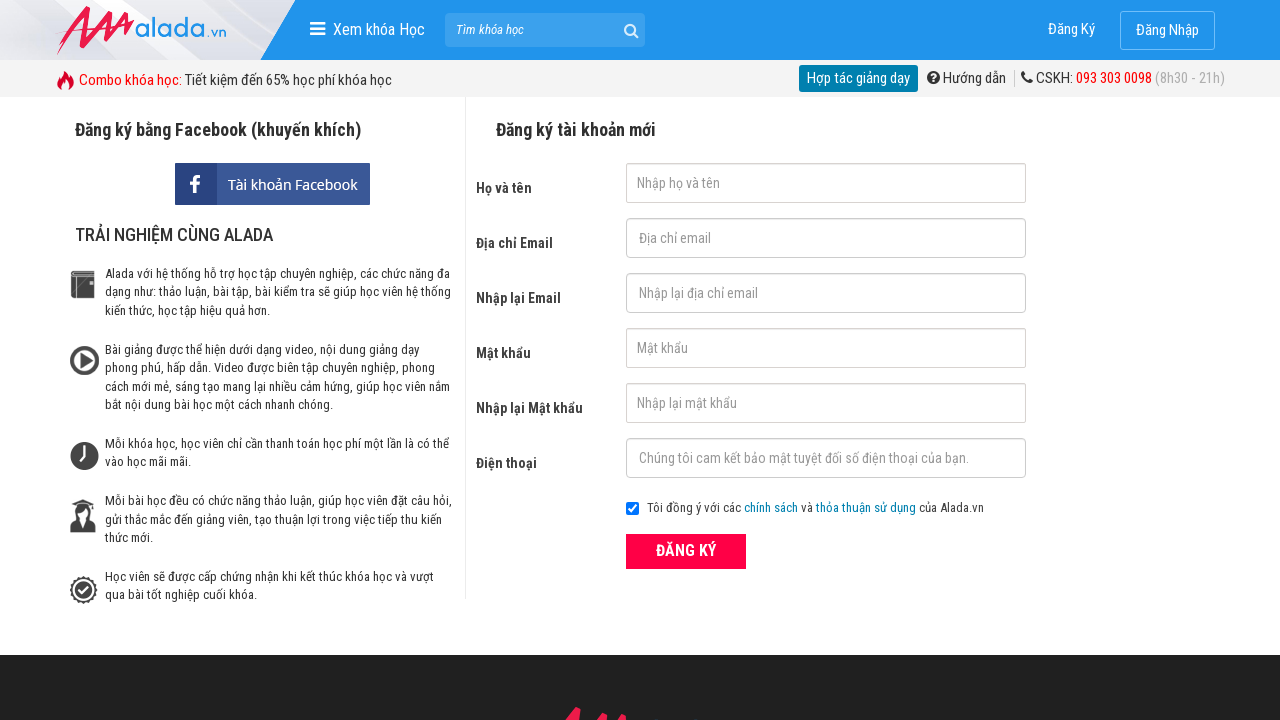

Filled first name field with 'Do Hong Nhung' on input#txtFirstname
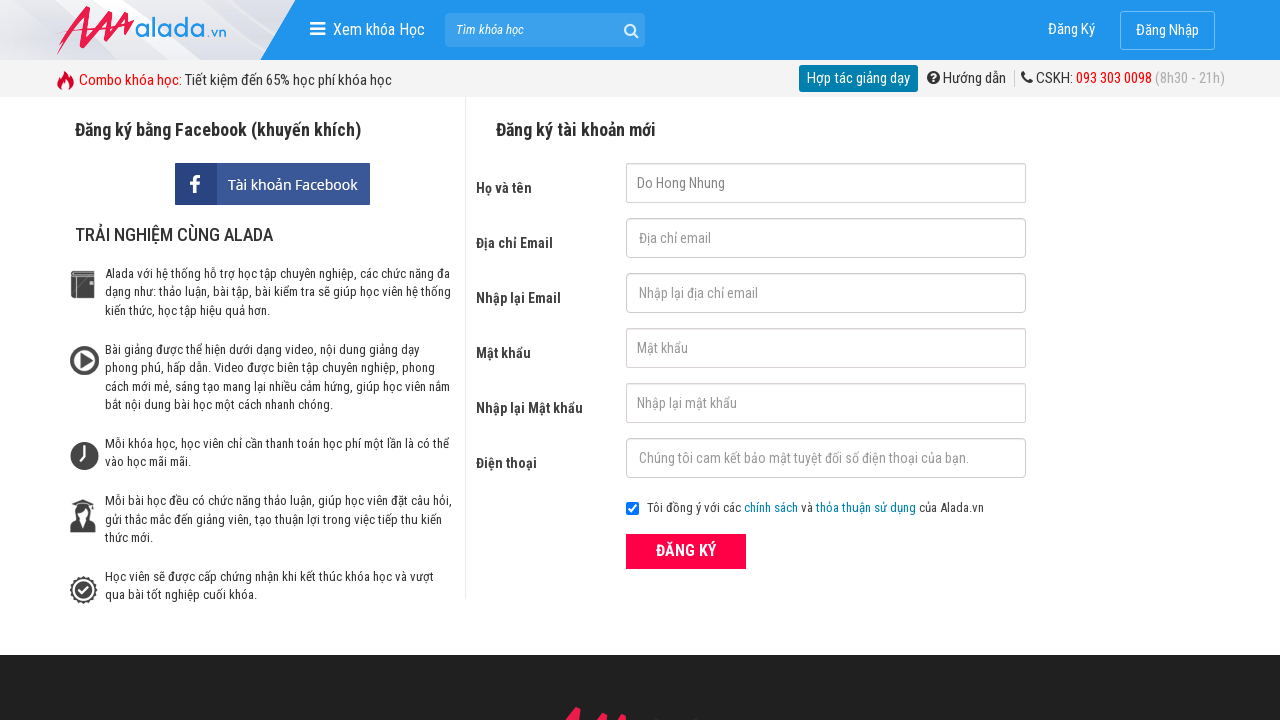

Filled email field with 'abc@gmail.com' on input#txtEmail
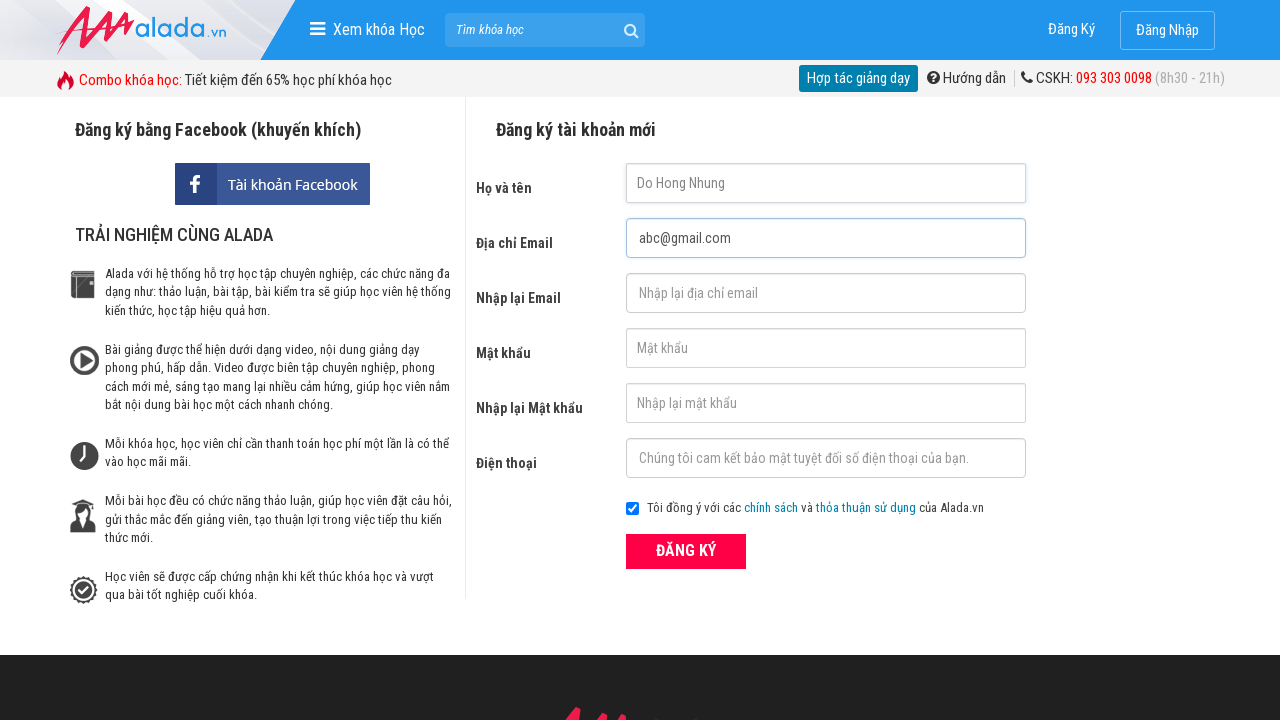

Filled confirm email field with 'abc@gmail.com' on input#txtCEmail
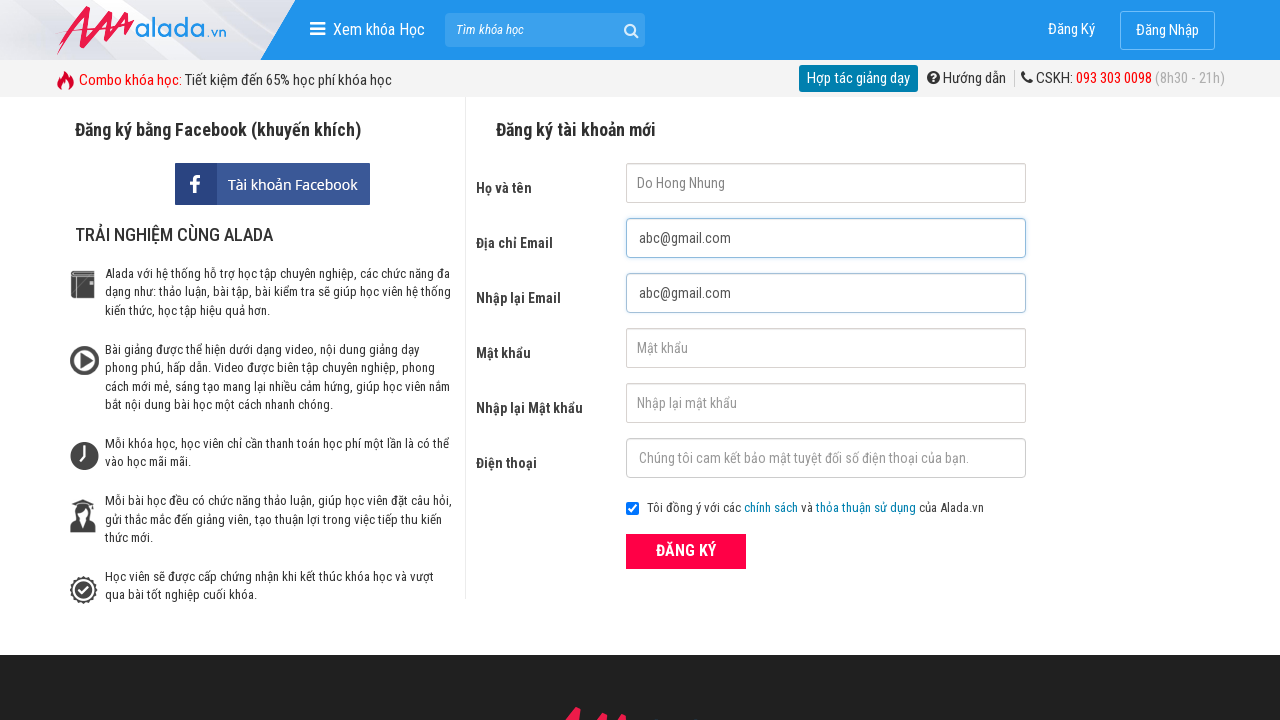

Filled password field with '12345' (5 characters - less than 6 character requirement) on input#txtPassword
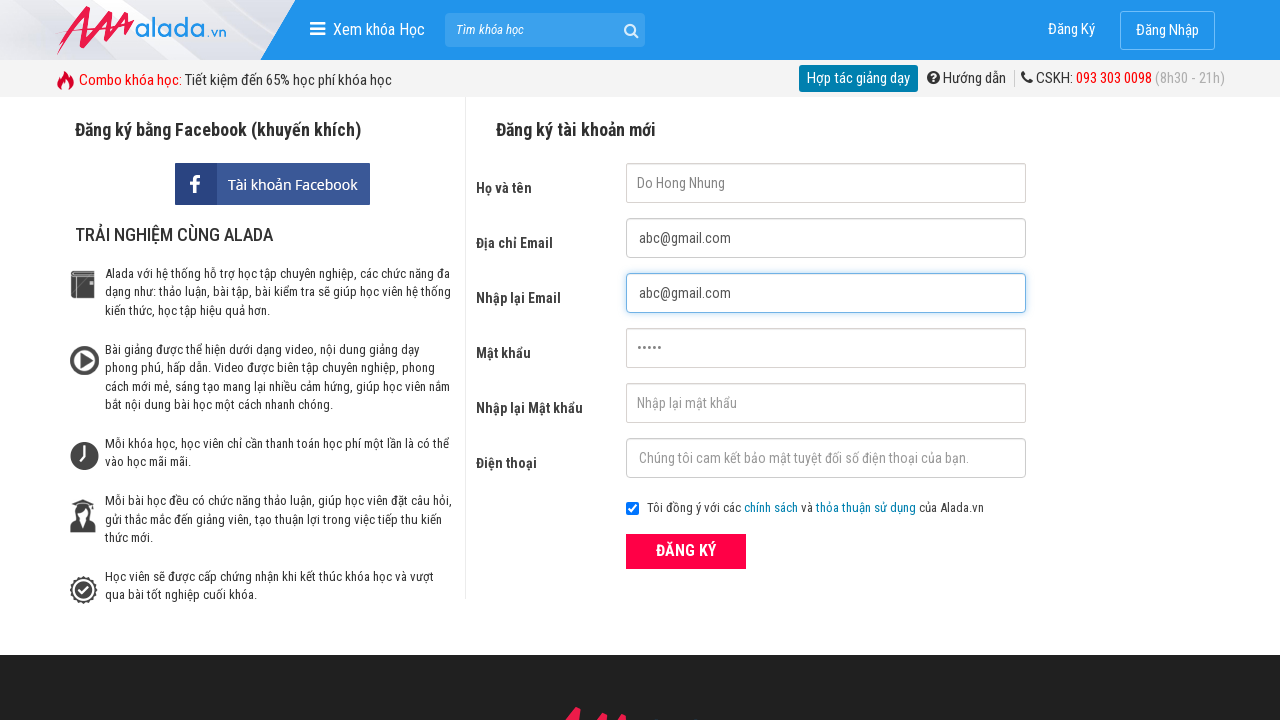

Filled confirm password field with '12345' on input#txtCPassword
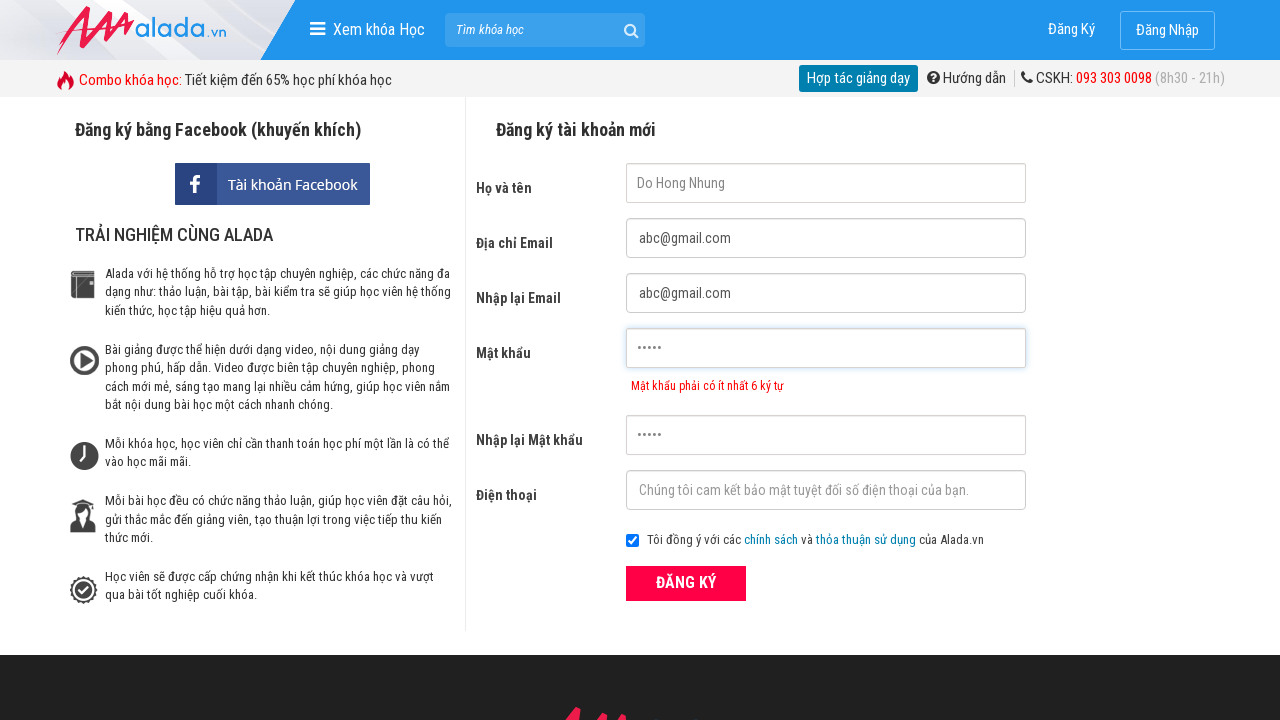

Filled phone field with '0989898989' on input#txtPhone
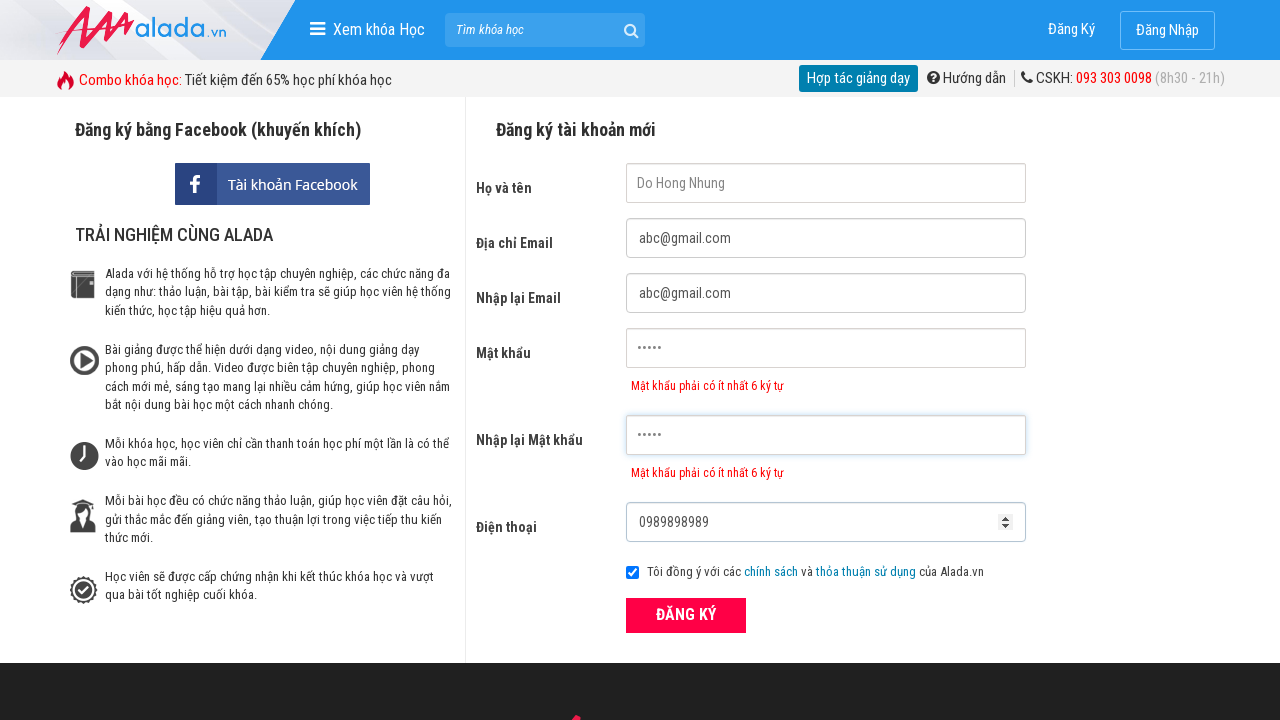

Clicked registration submit button at (686, 615) on button.btn_pink_sm.fs16
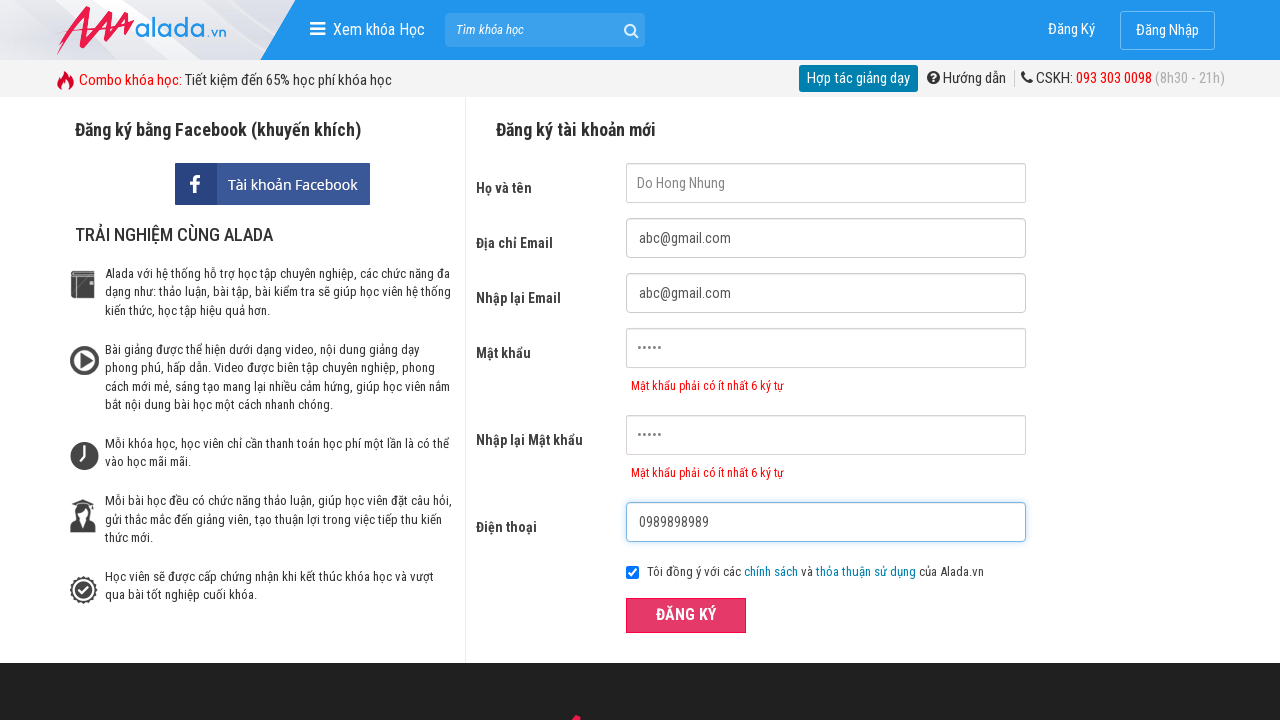

Password validation error message appeared - confirming invalid short password validation
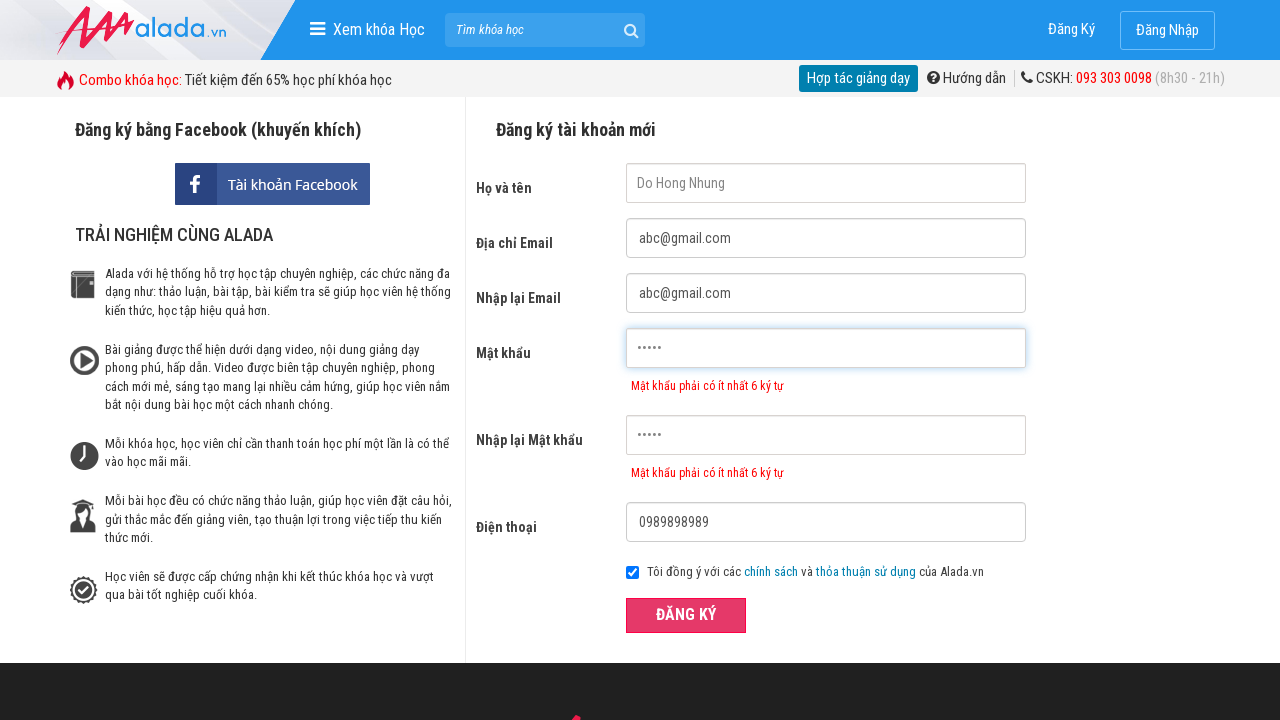

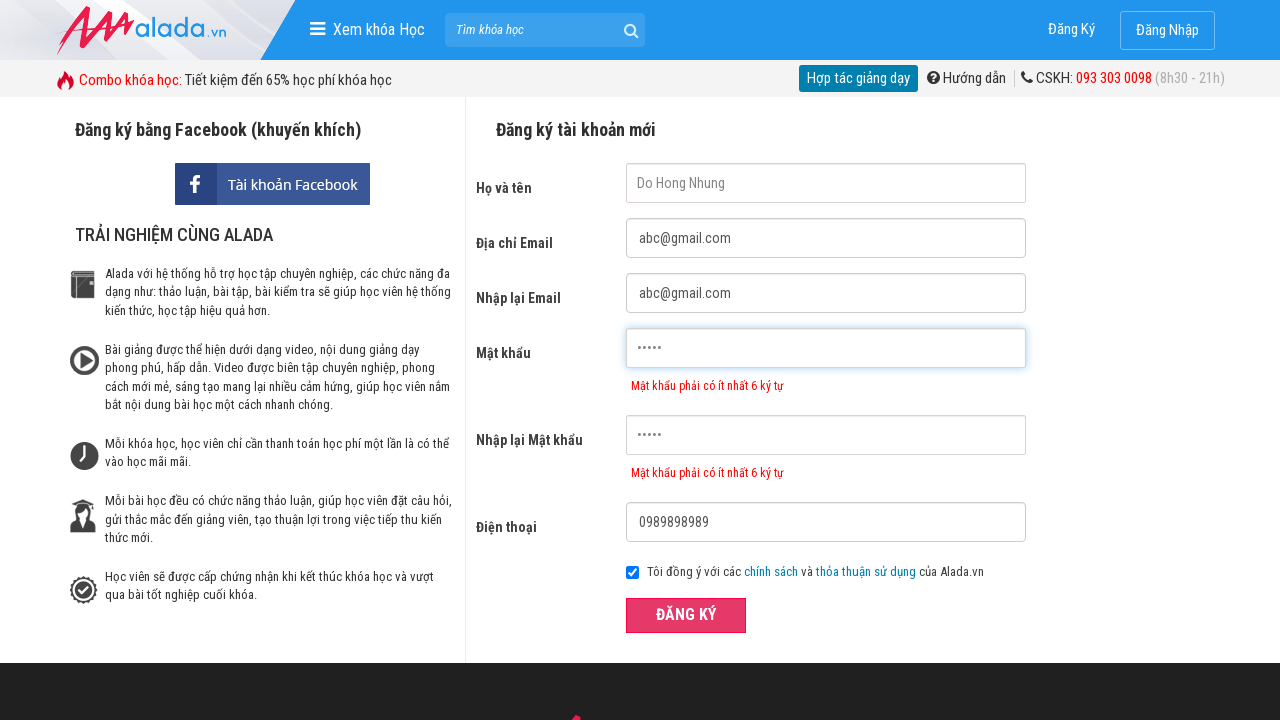